Iterates through all products and adds Cashews to cart by clicking its add button

Starting URL: https://rahulshettyacademy.com/seleniumPractise/#/

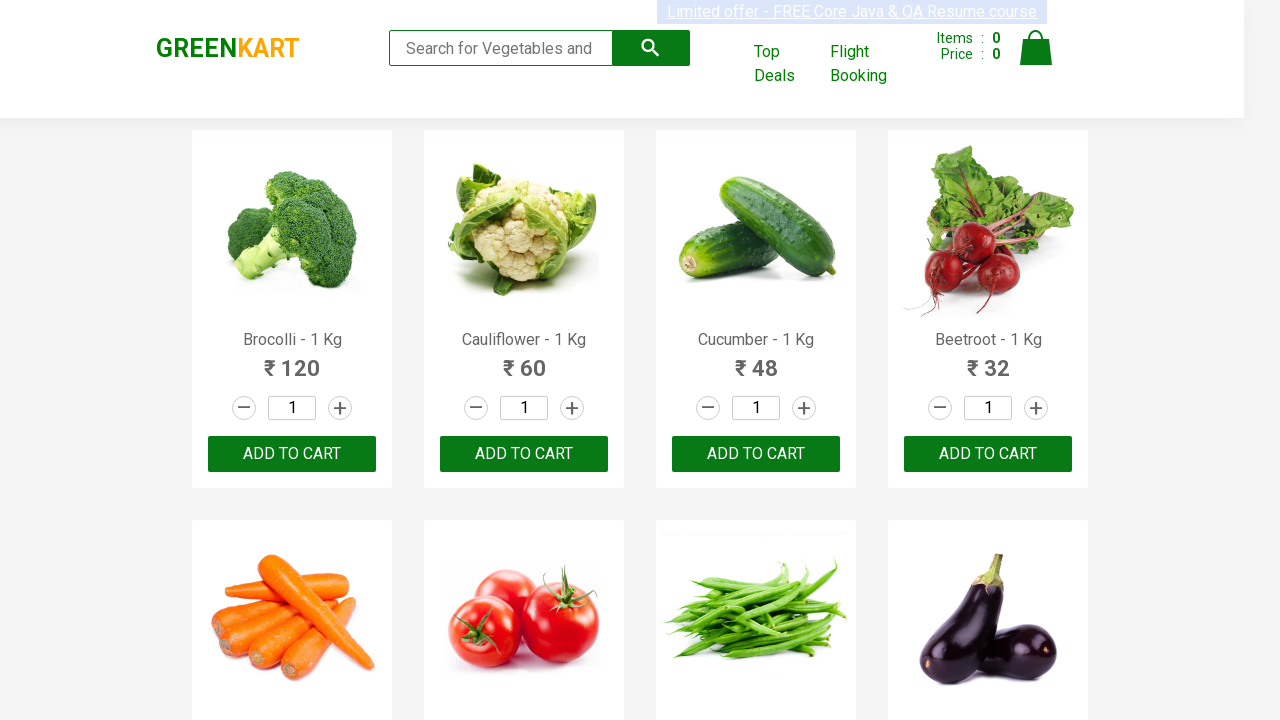

Waited for products to load on the page
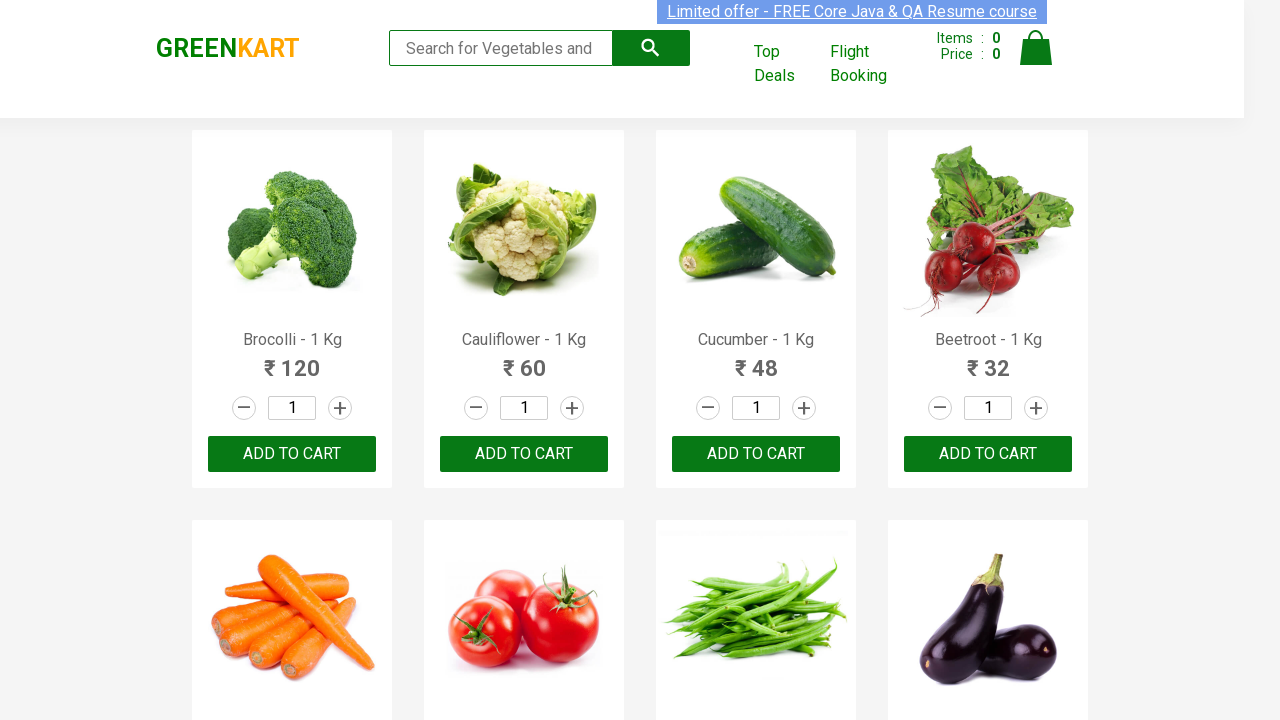

Retrieved all product elements from the page
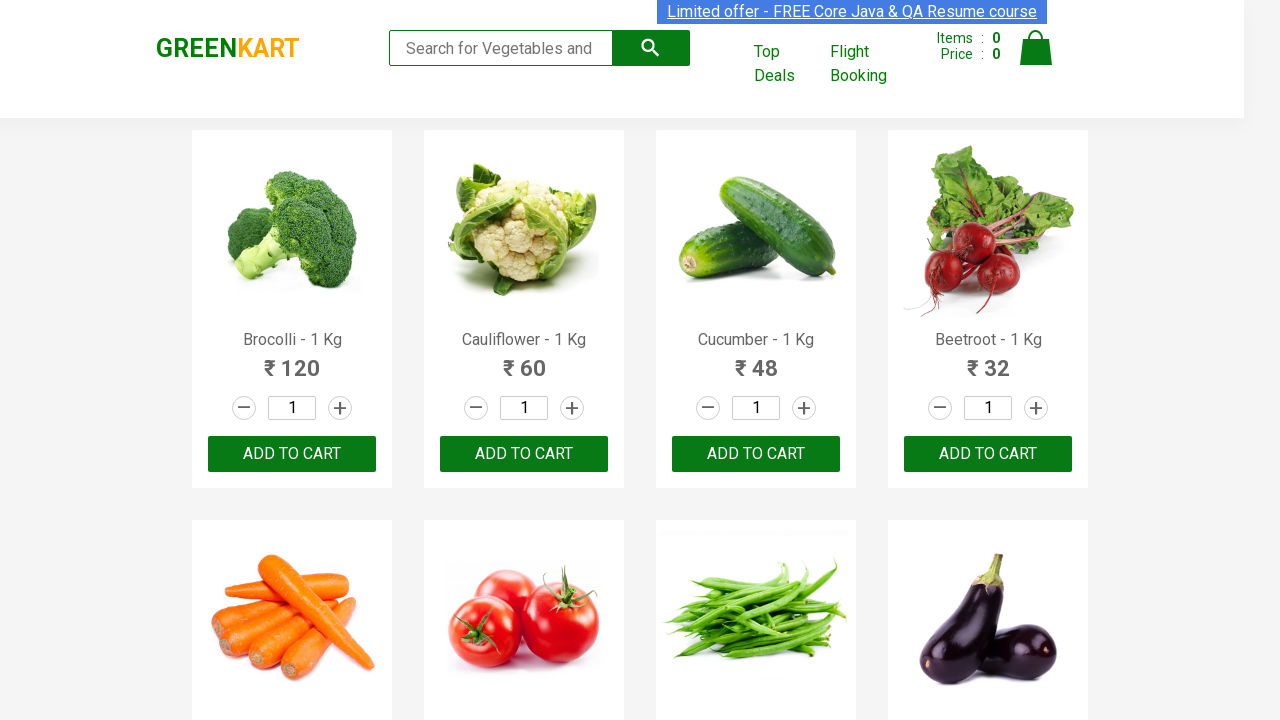

Retrieved product name: Brocolli - 1 Kg
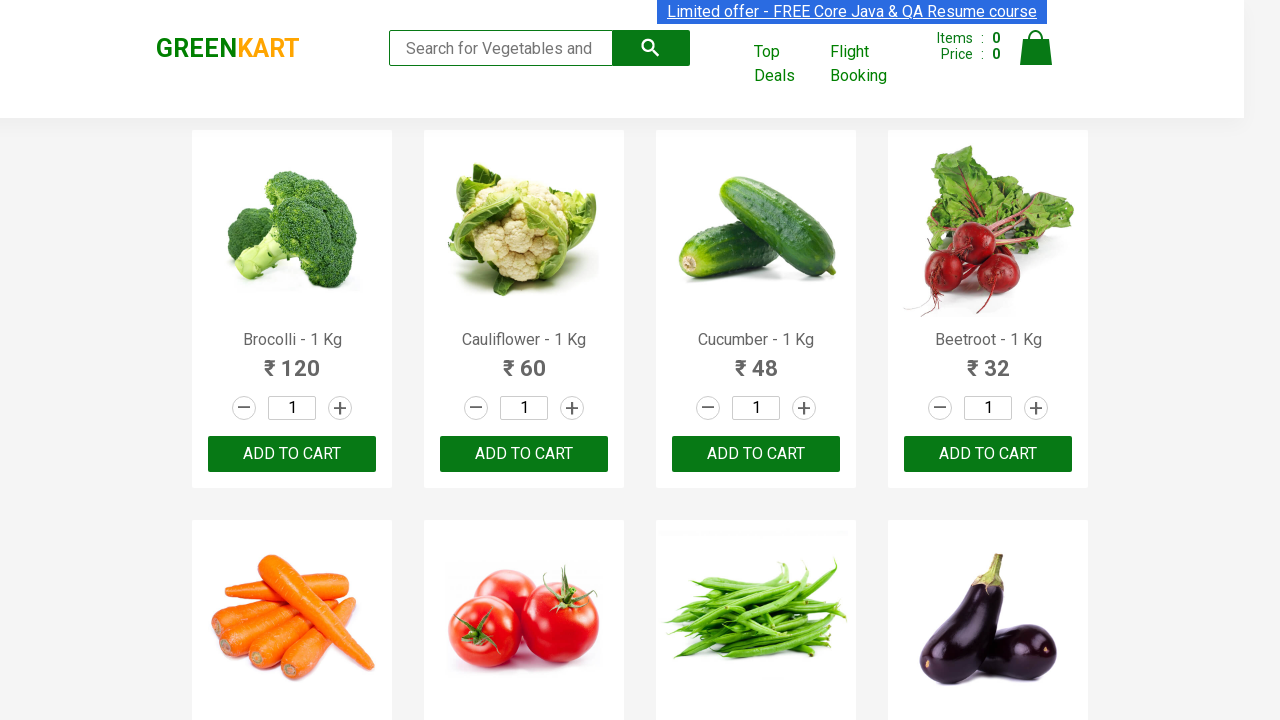

Retrieved product name: Cauliflower - 1 Kg
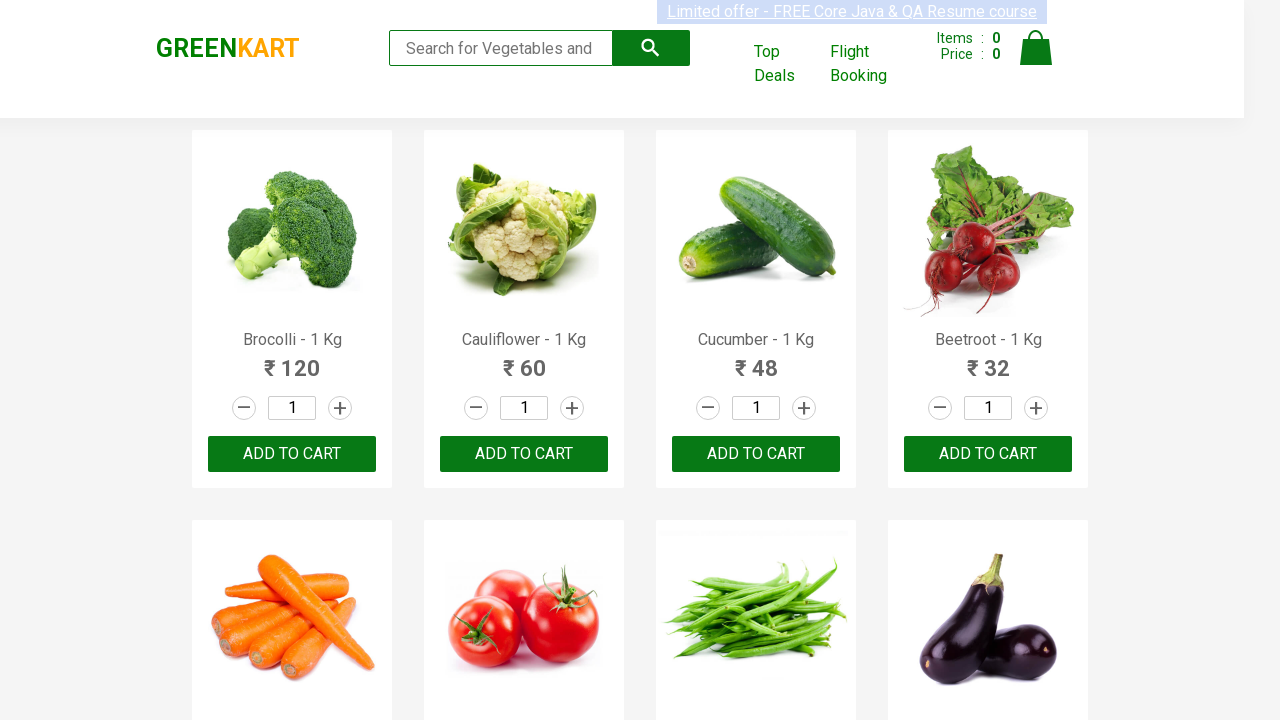

Retrieved product name: Cucumber - 1 Kg
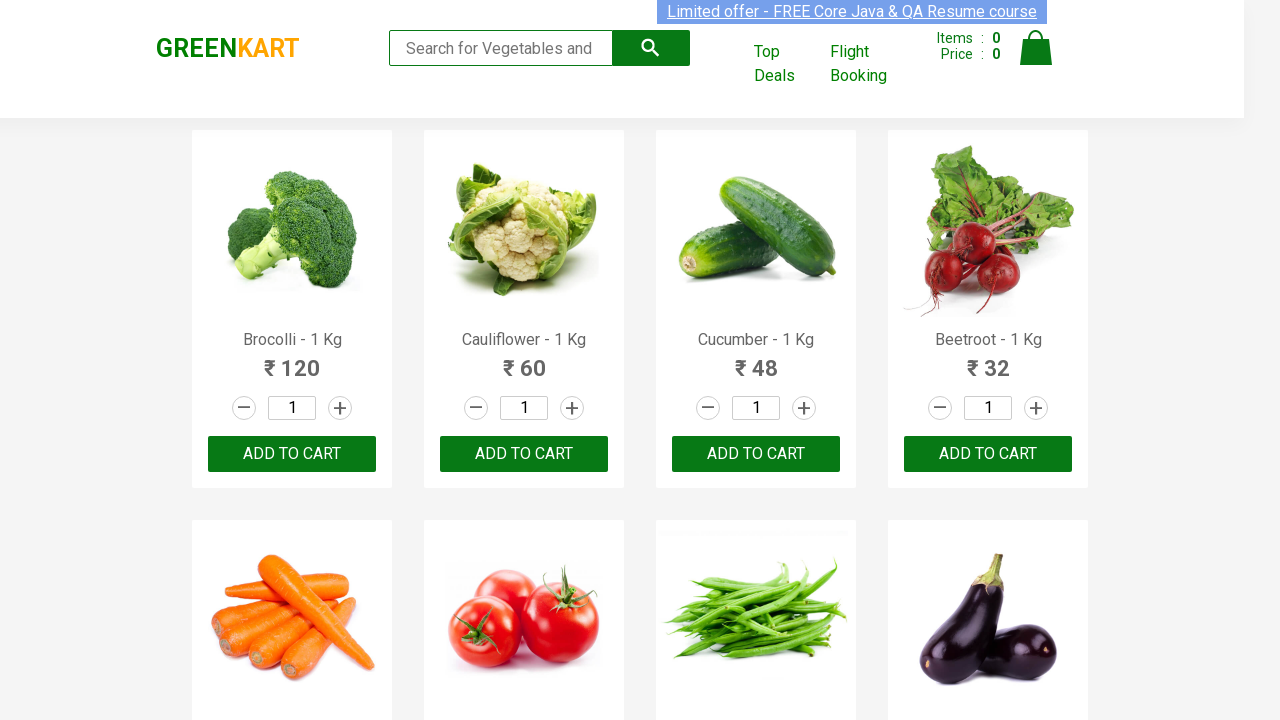

Retrieved product name: Beetroot - 1 Kg
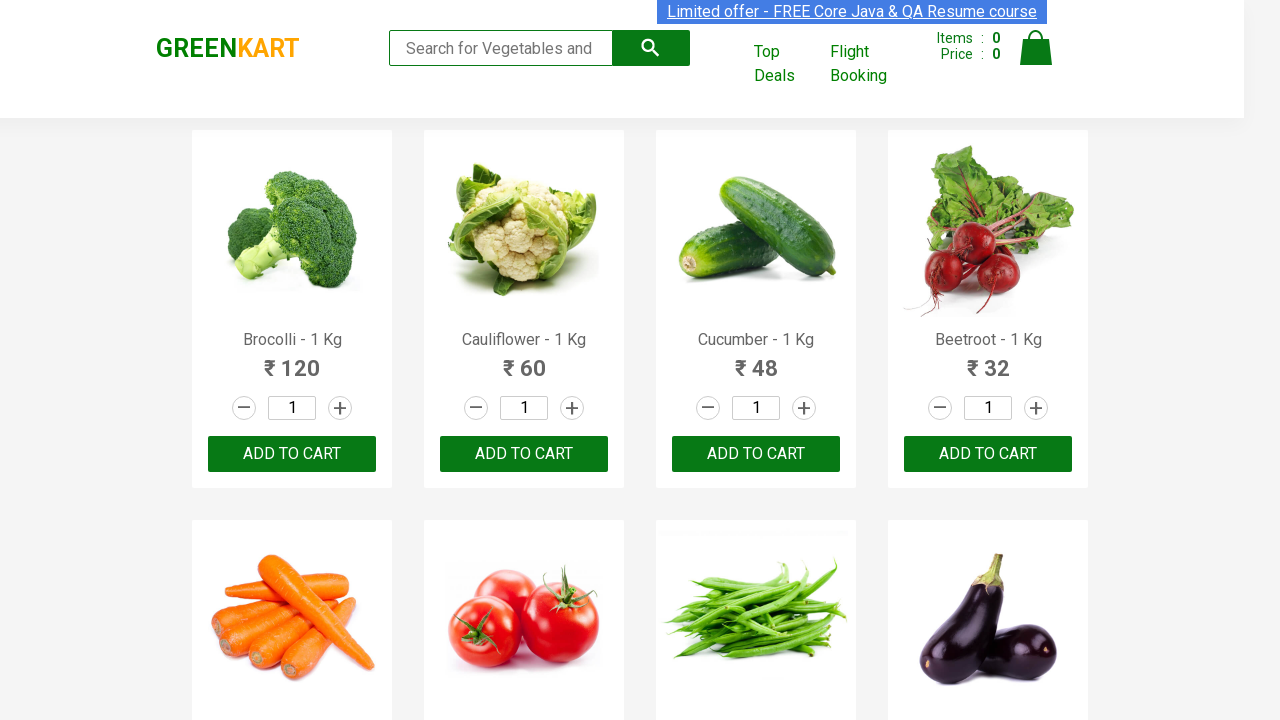

Retrieved product name: Carrot - 1 Kg
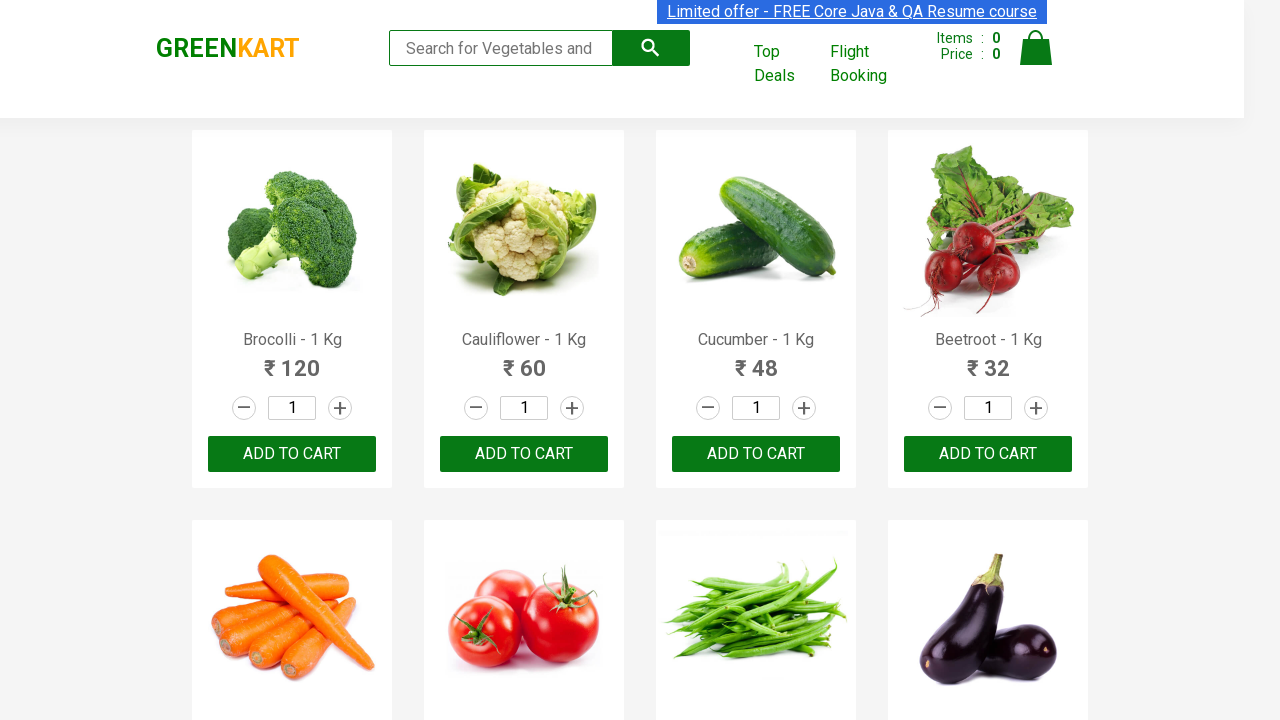

Retrieved product name: Tomato - 1 Kg
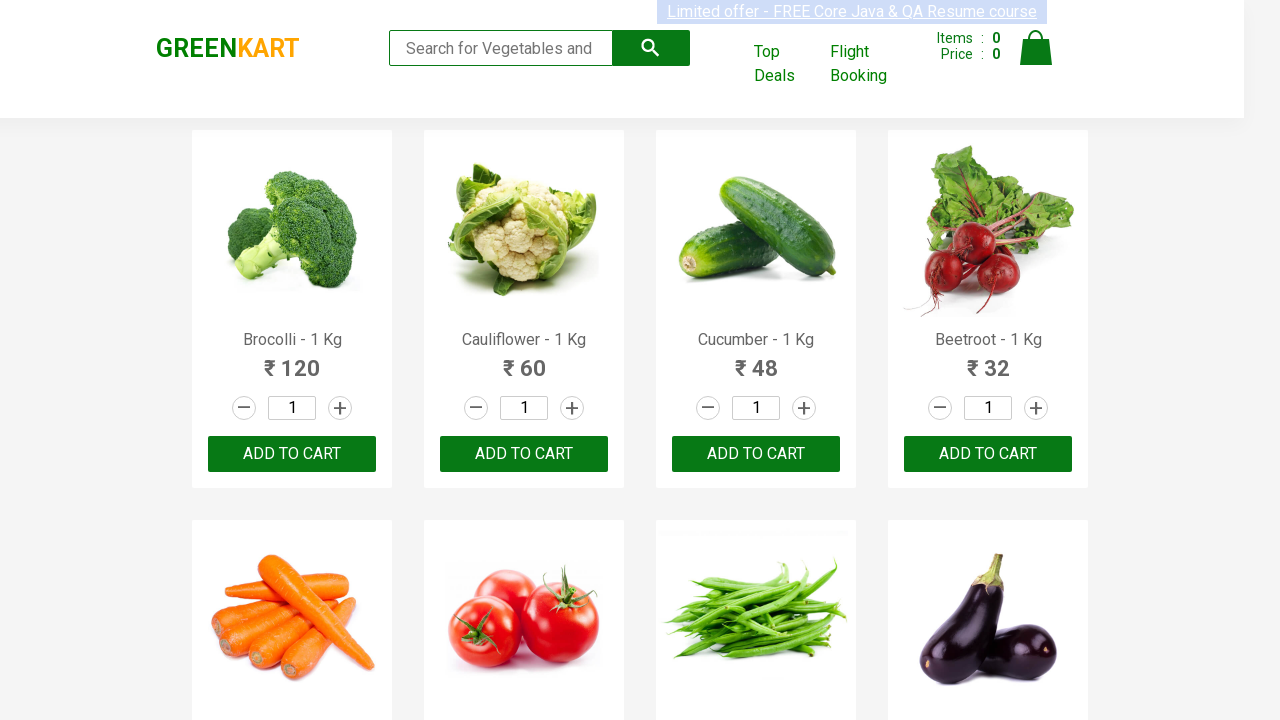

Retrieved product name: Beans - 1 Kg
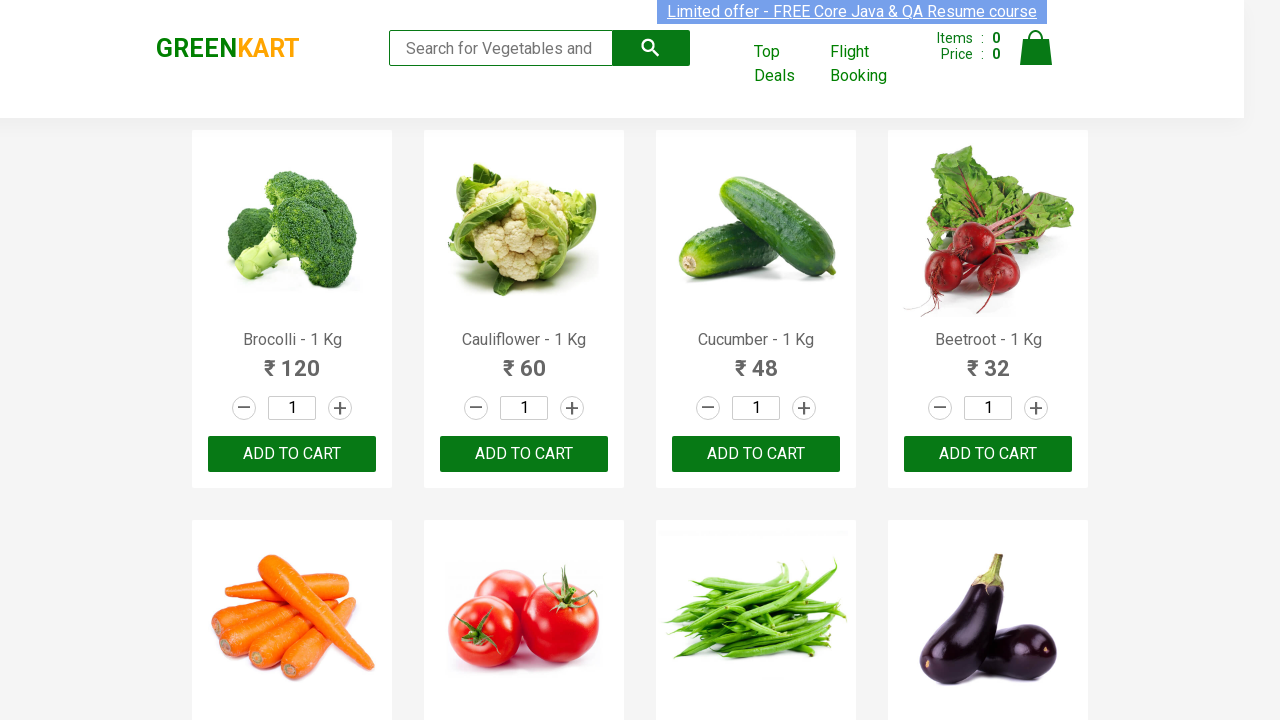

Retrieved product name: Brinjal - 1 Kg
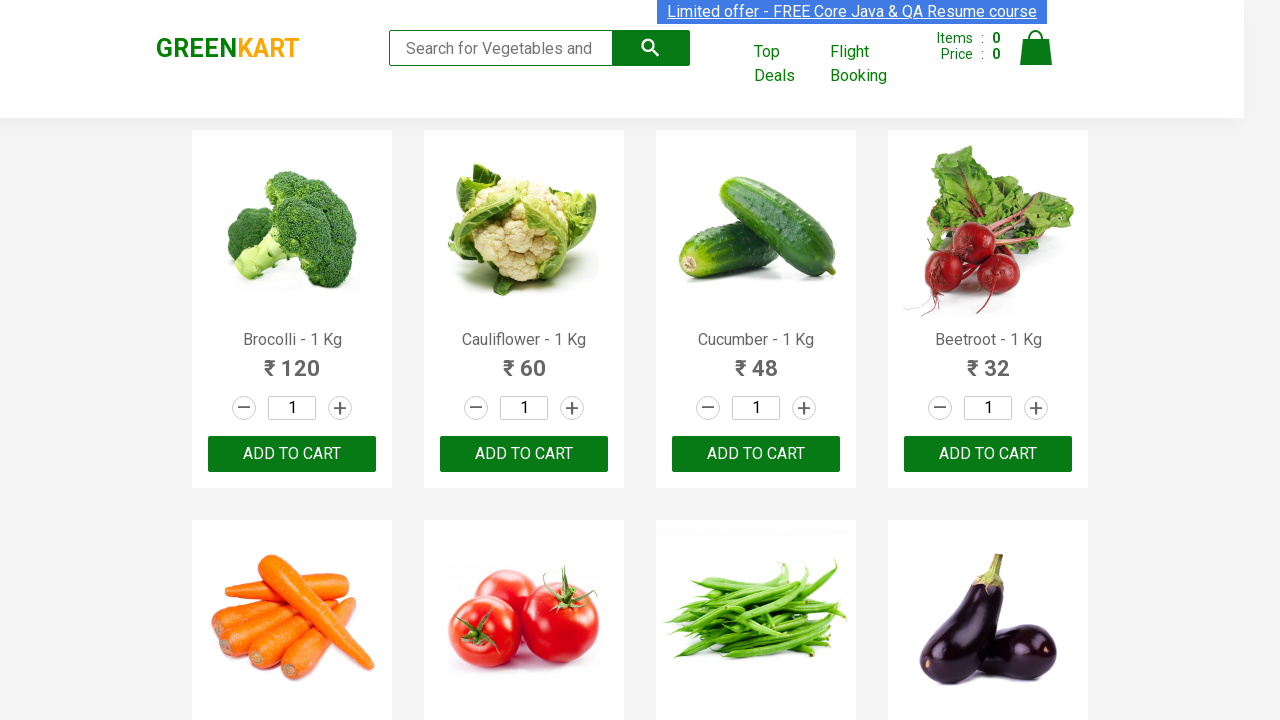

Retrieved product name: Capsicum
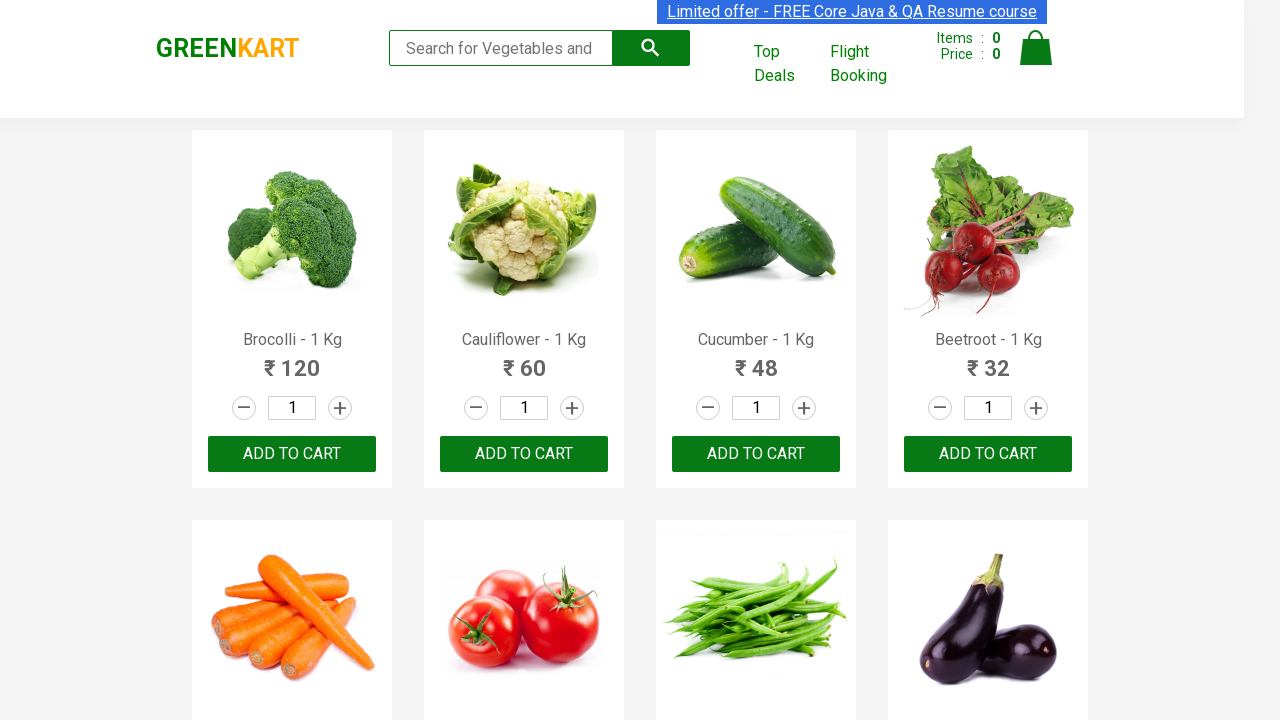

Retrieved product name: Mushroom - 1 Kg
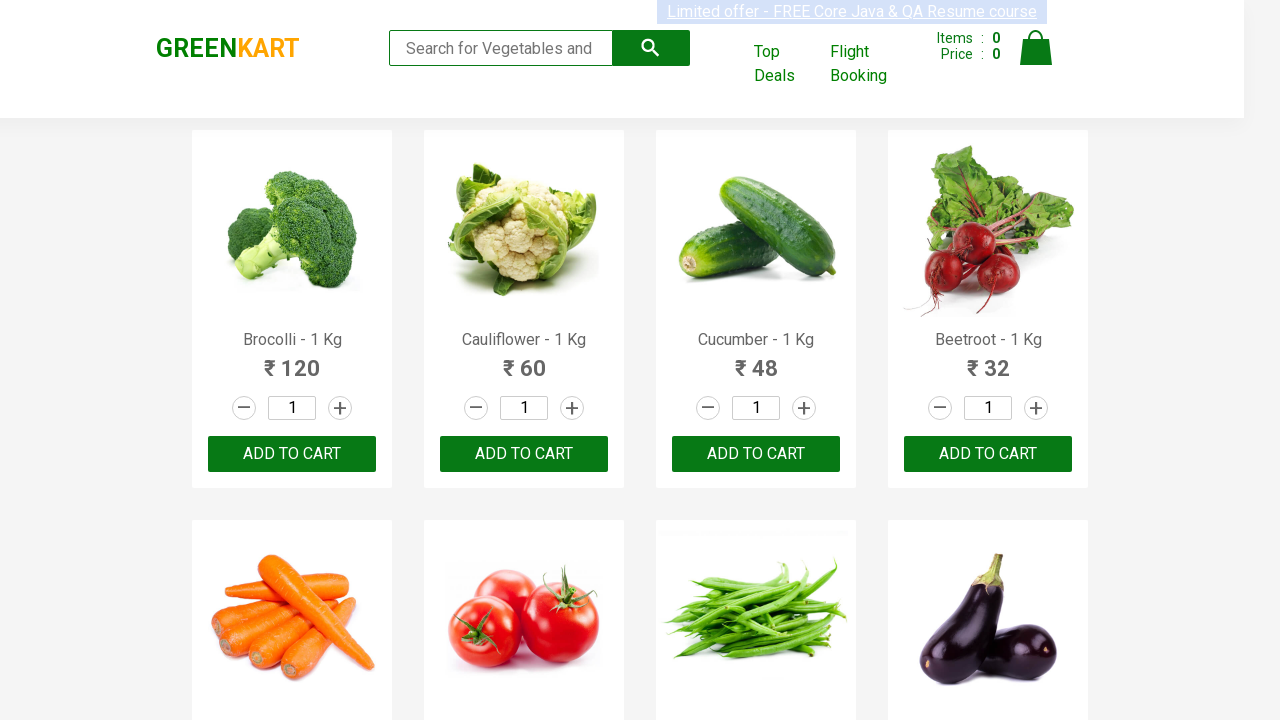

Retrieved product name: Potato - 1 Kg
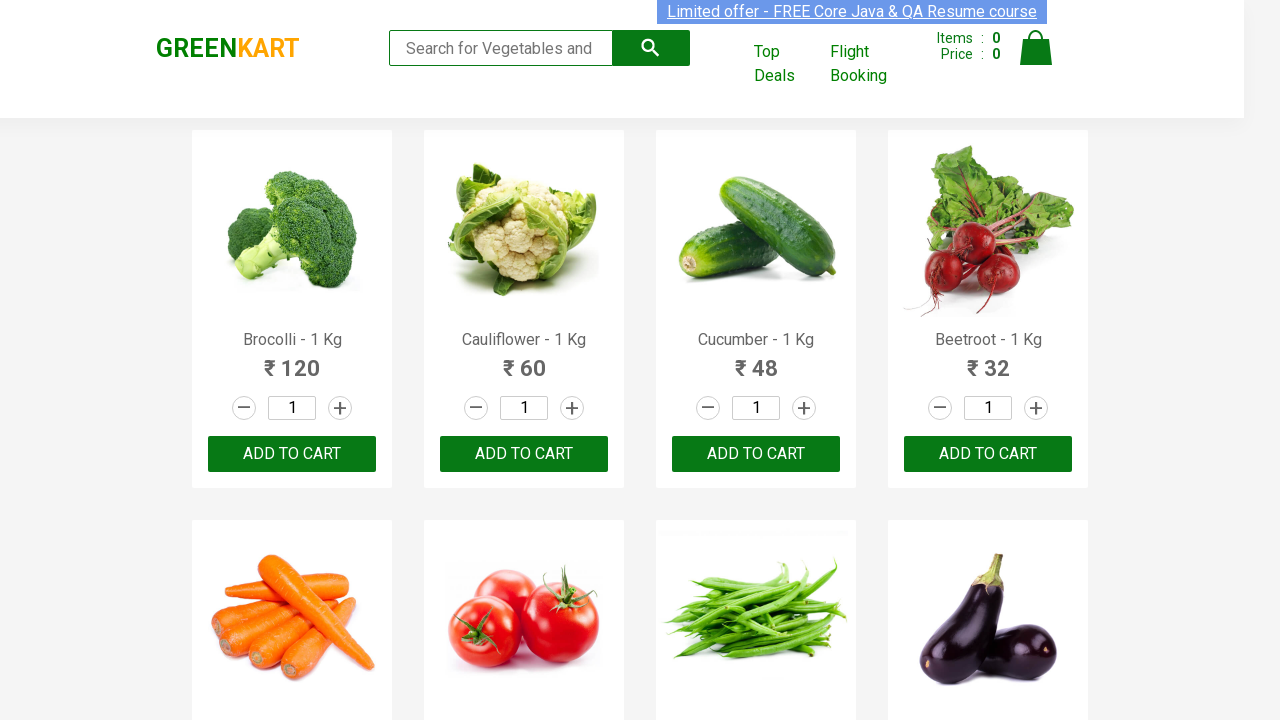

Retrieved product name: Pumpkin - 1 Kg
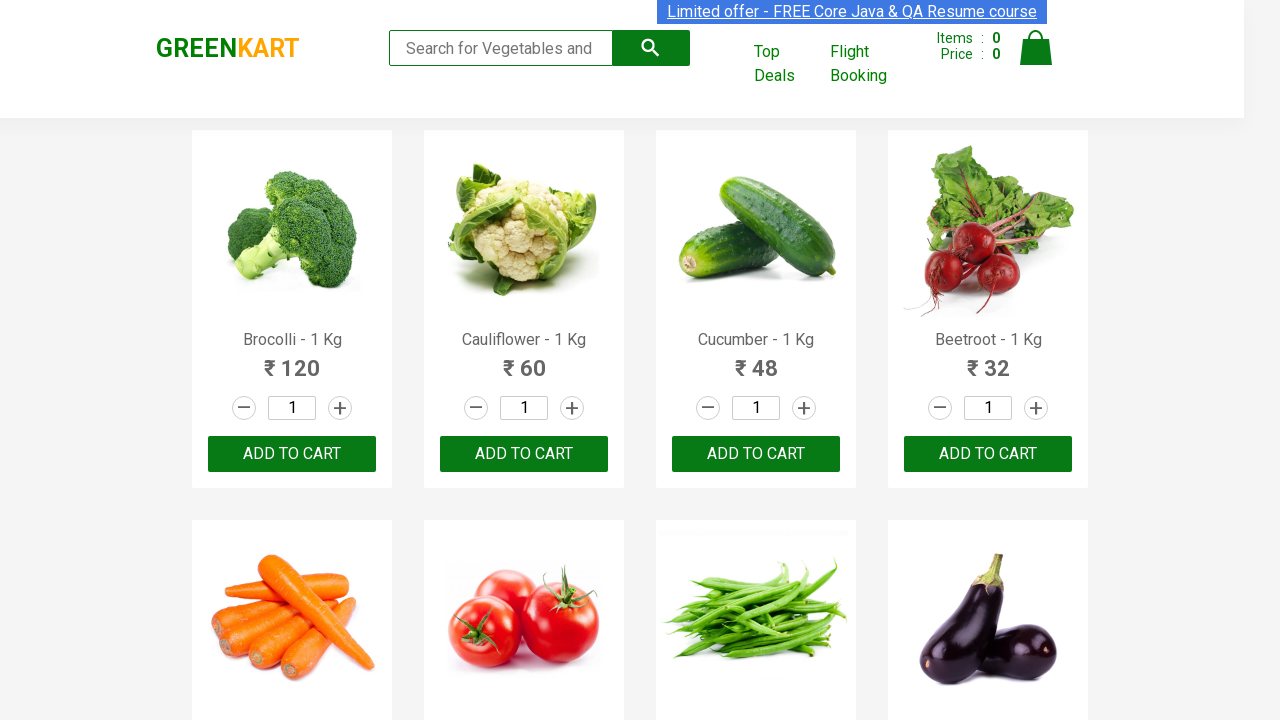

Retrieved product name: Corn - 1 Kg
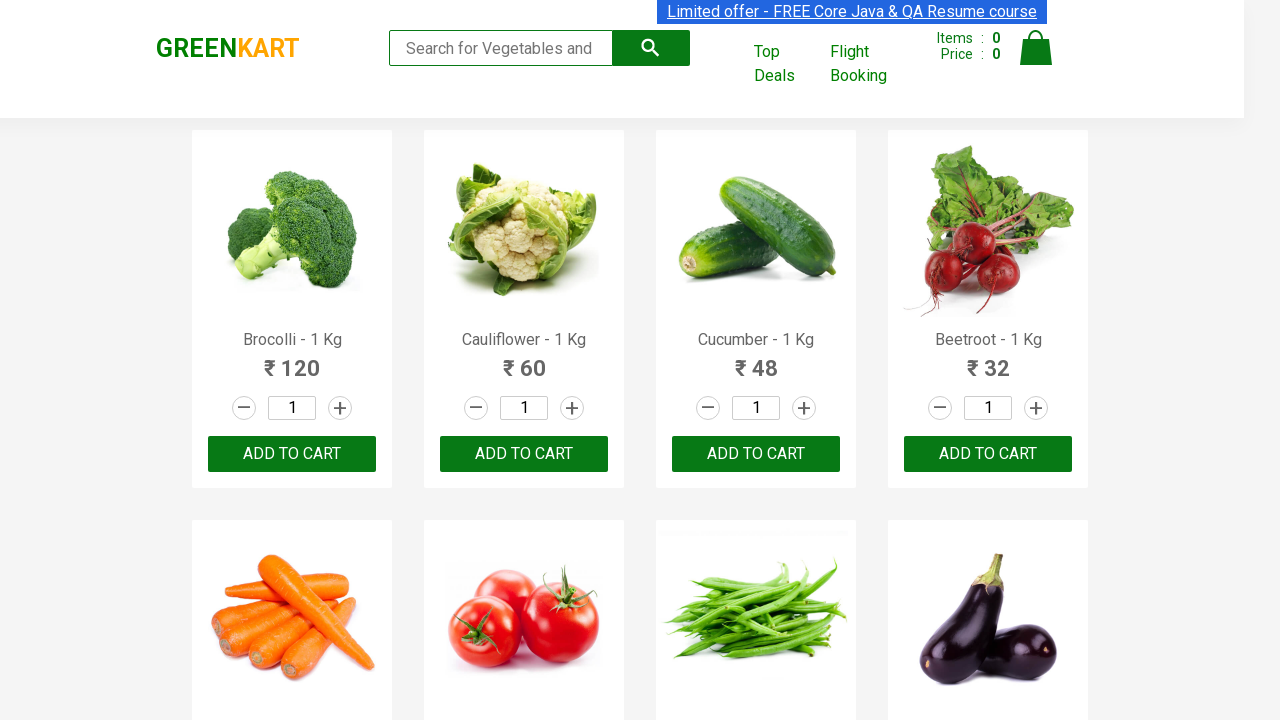

Retrieved product name: Onion - 1 Kg
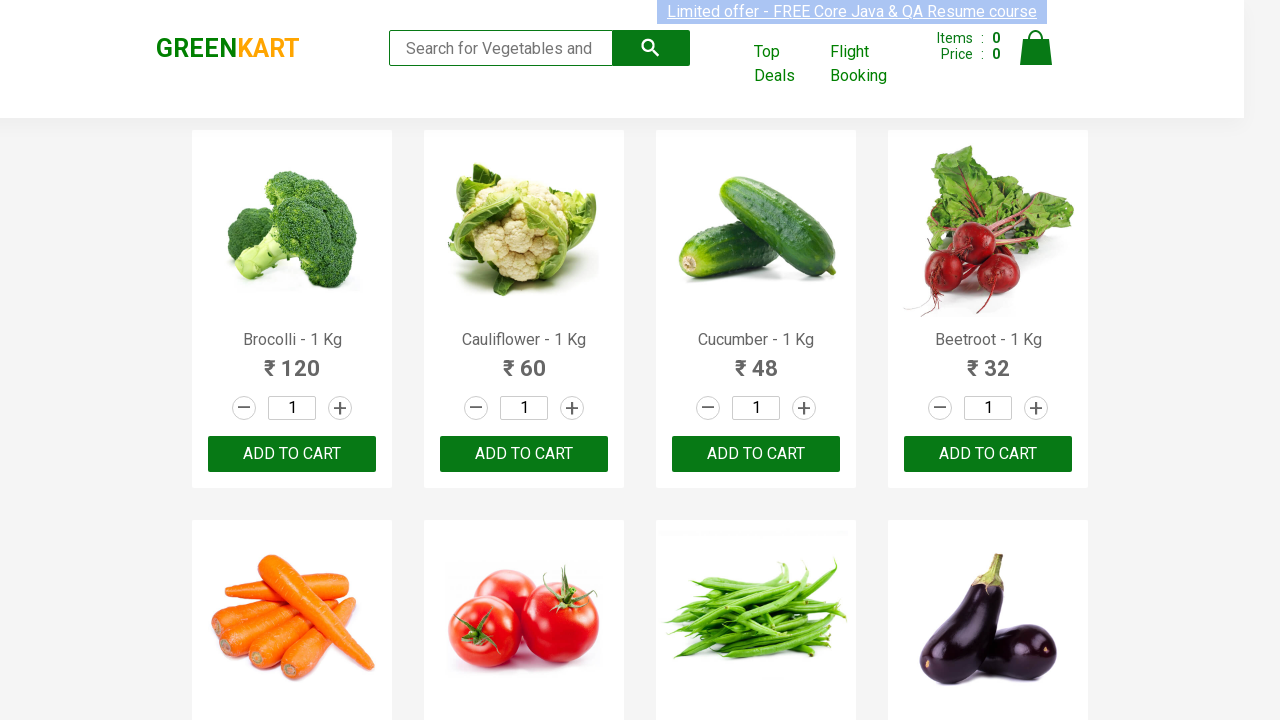

Retrieved product name: Apple - 1 Kg
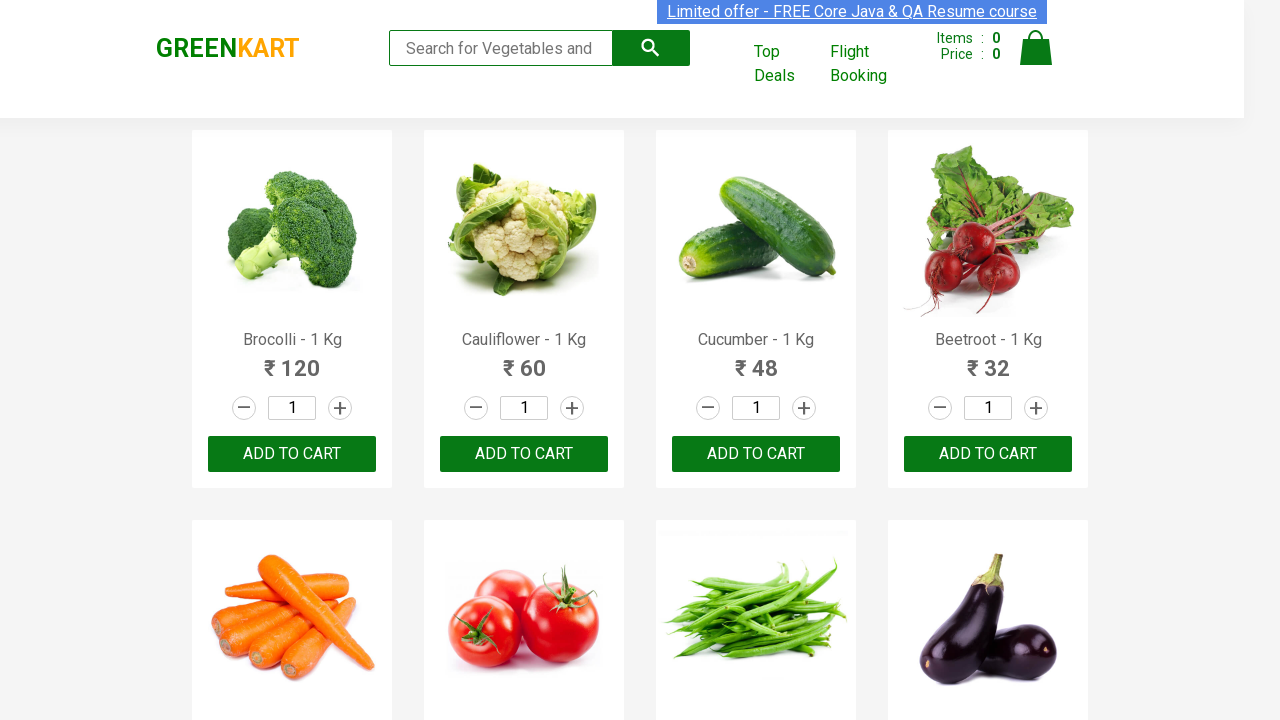

Retrieved product name: Banana - 1 Kg
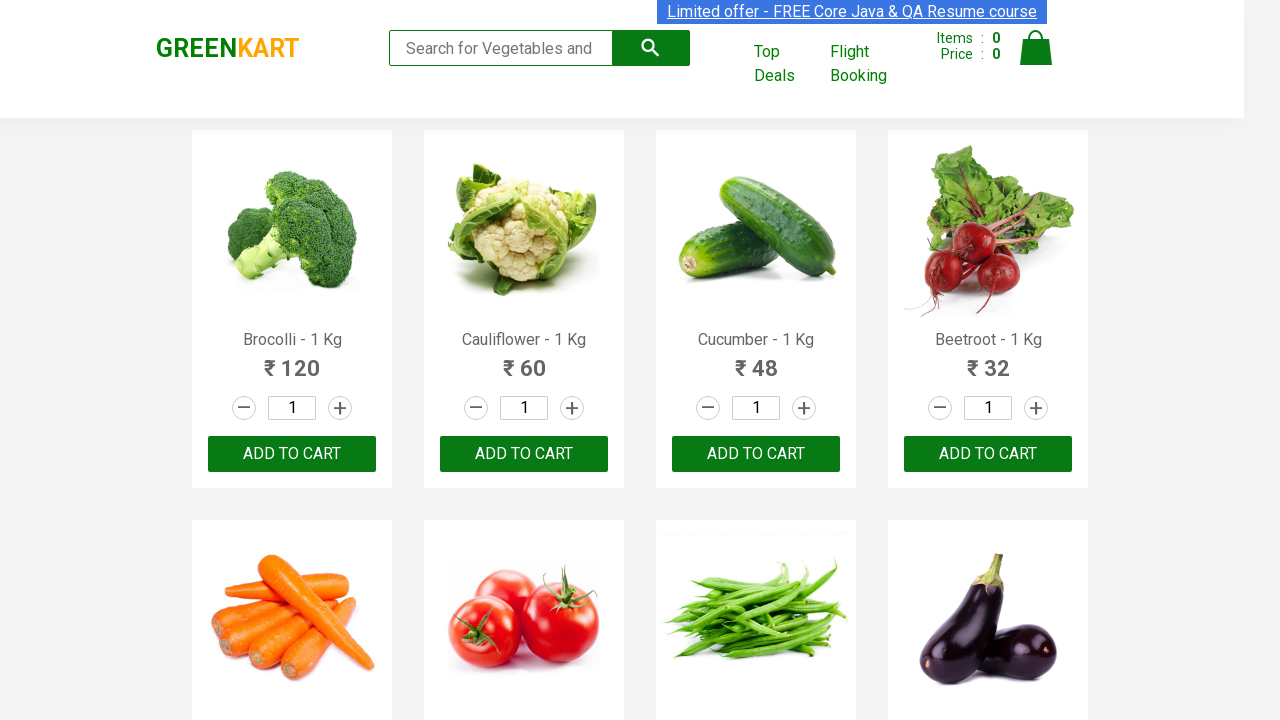

Retrieved product name: Grapes - 1 Kg
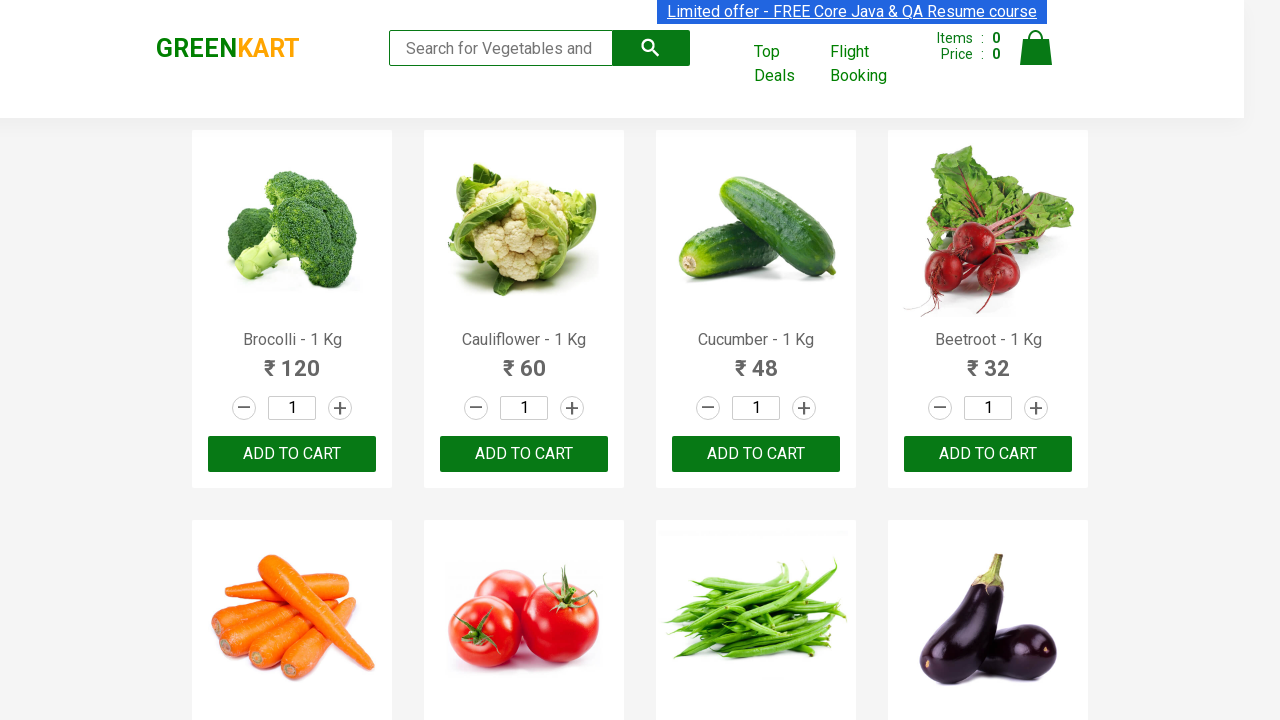

Retrieved product name: Mango - 1 Kg
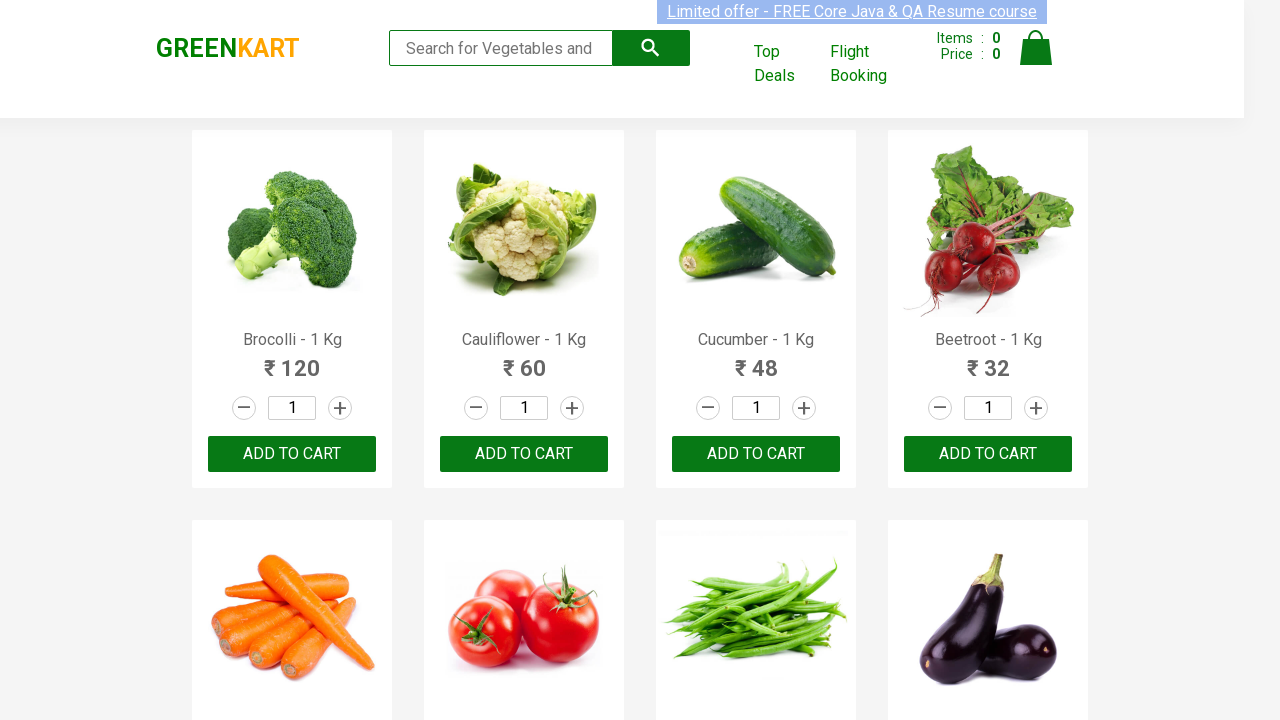

Retrieved product name: Musk Melon - 1 Kg
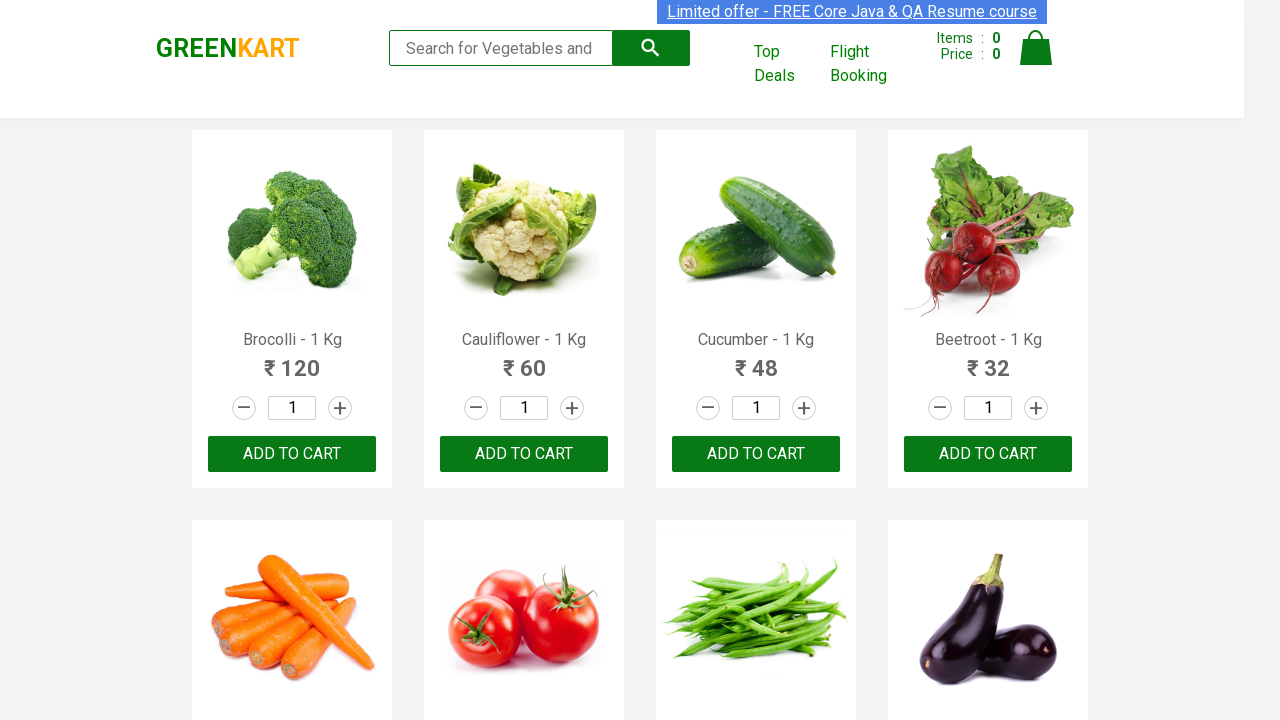

Retrieved product name: Orange - 1 Kg
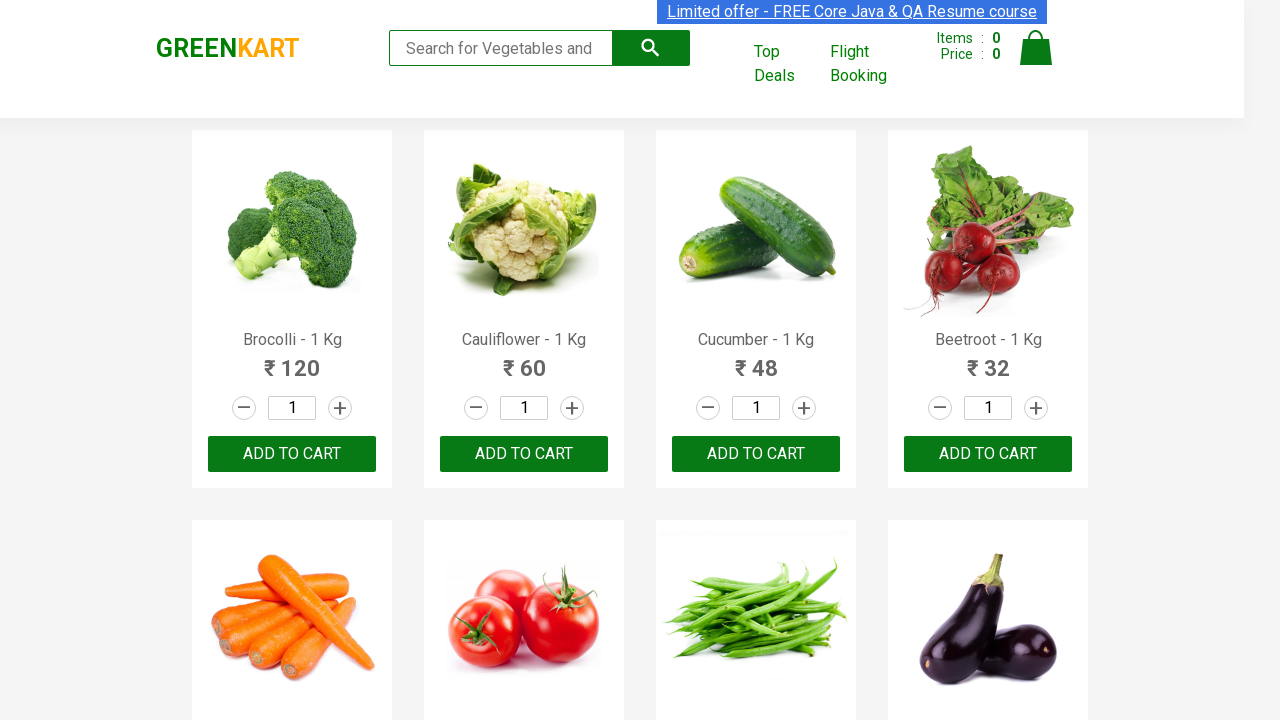

Retrieved product name: Pears - 1 Kg
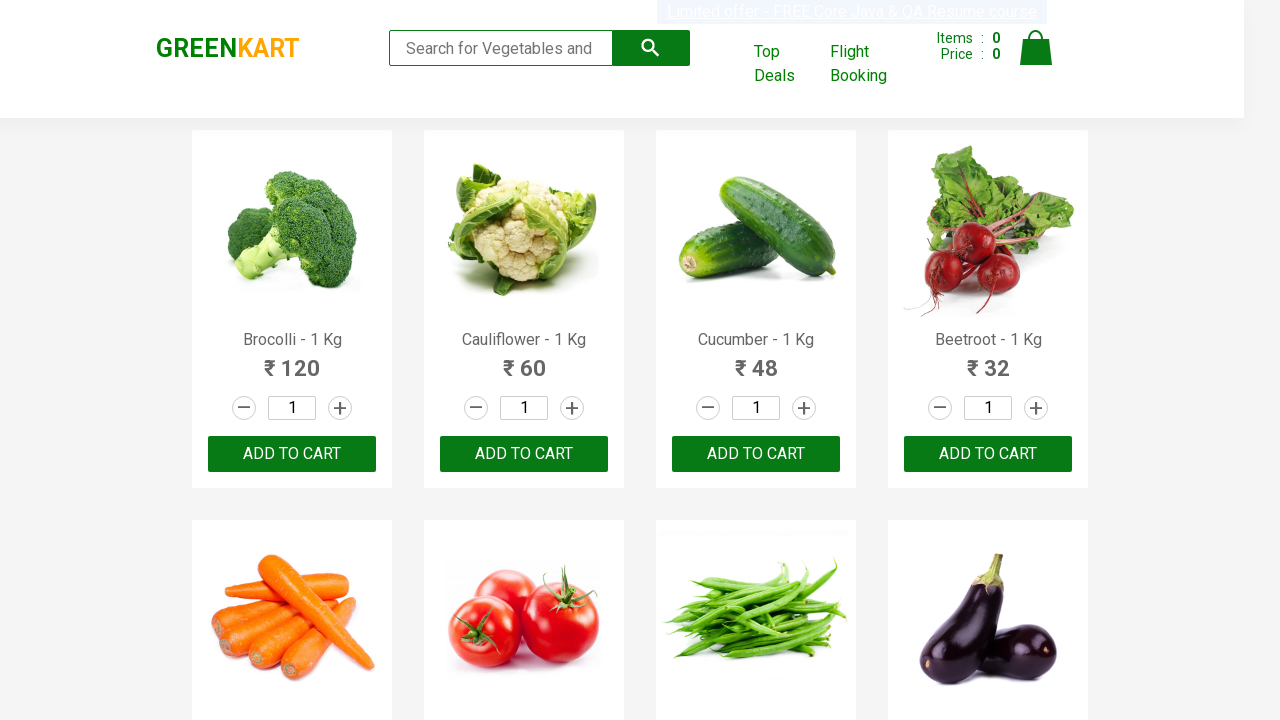

Retrieved product name: Pomegranate - 1 Kg
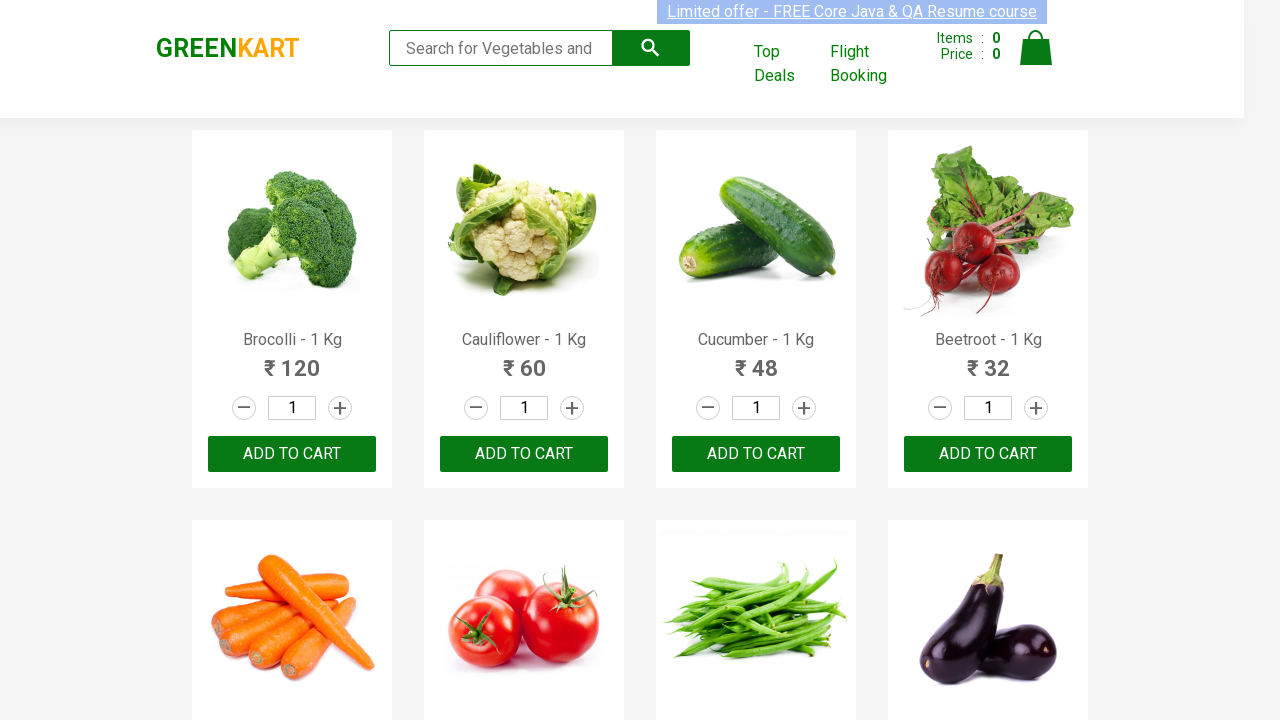

Retrieved product name: Raspberry - 1/4 Kg
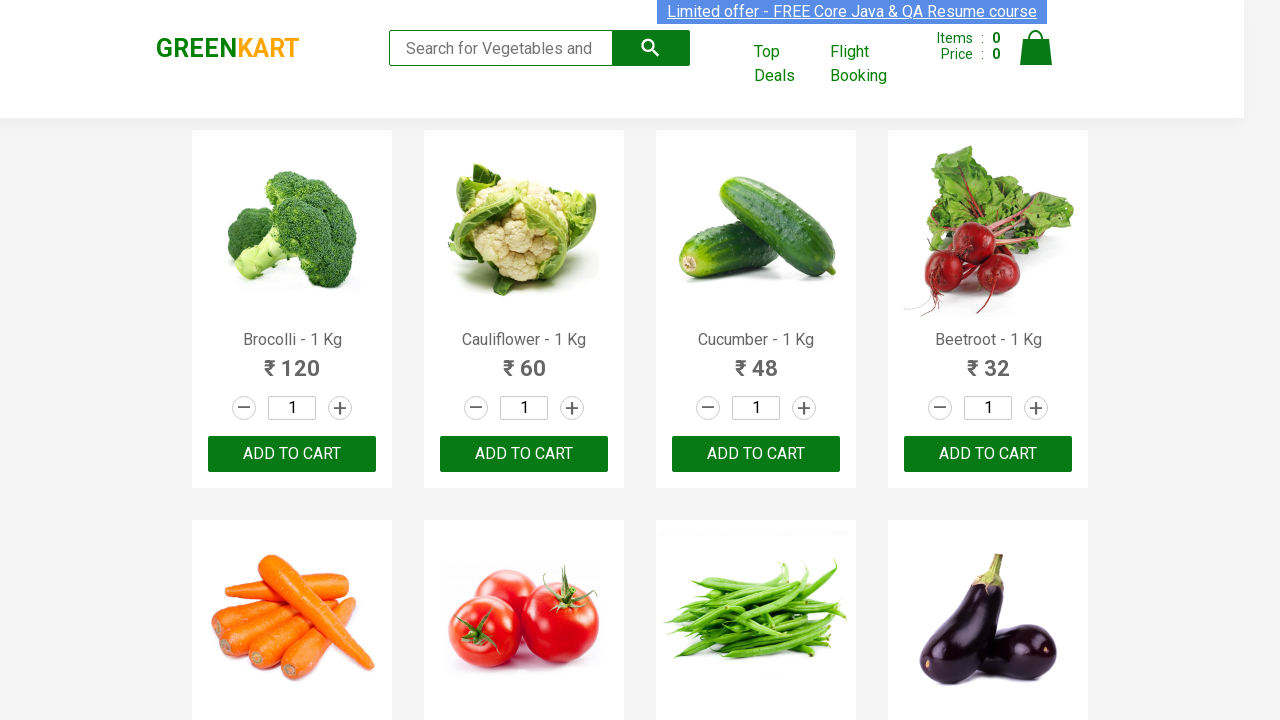

Retrieved product name: Strawberry - 1/4 Kg
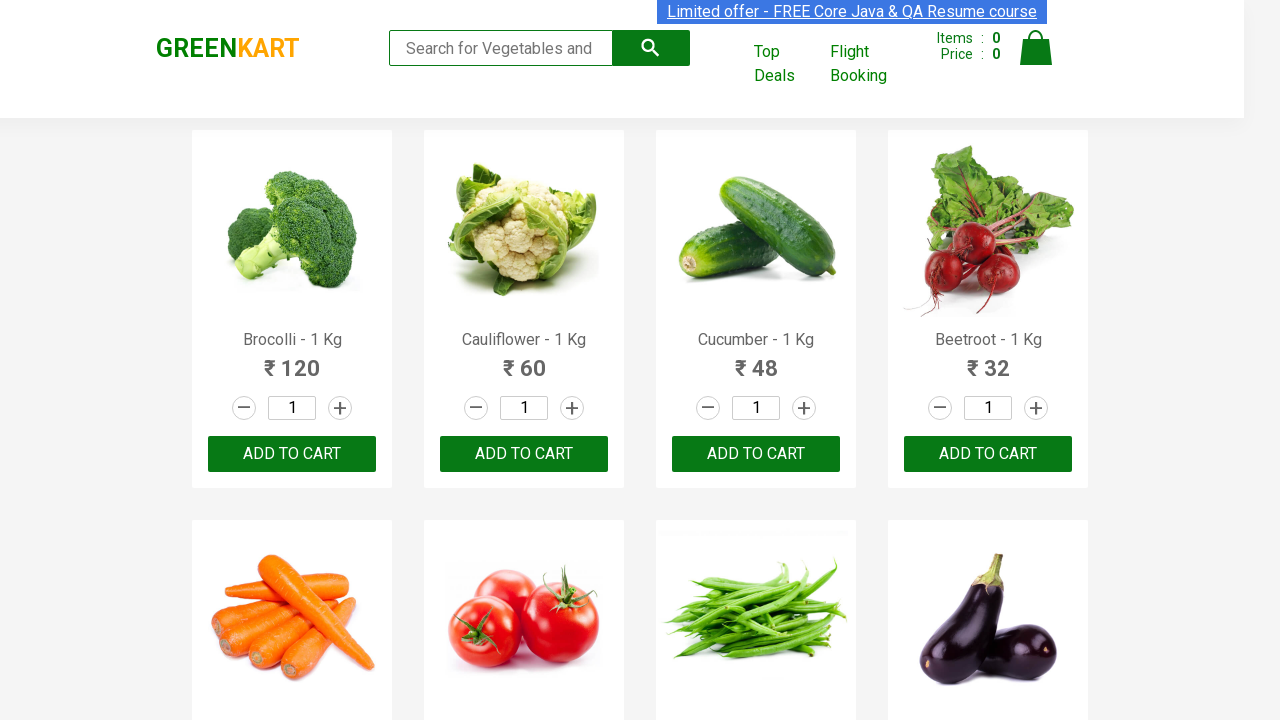

Retrieved product name: Water Melon - 1 Kg
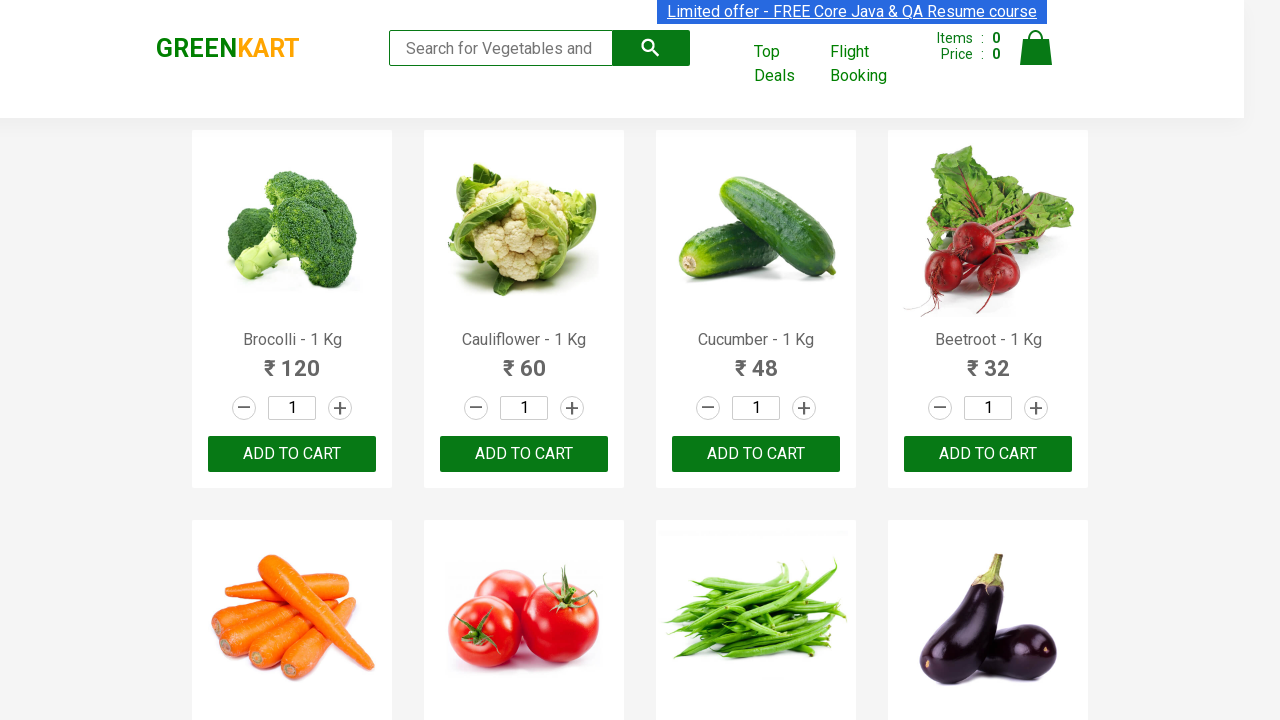

Retrieved product name: Almonds - 1/4 Kg
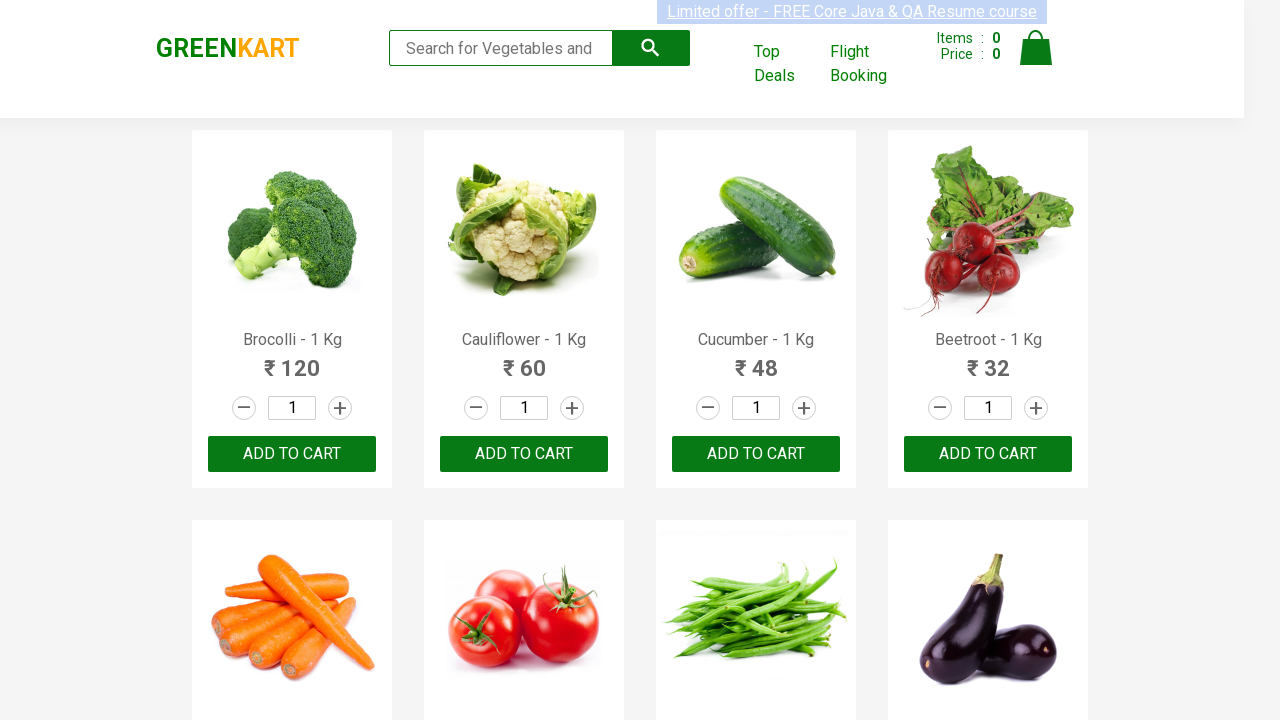

Retrieved product name: Pista - 1/4 Kg
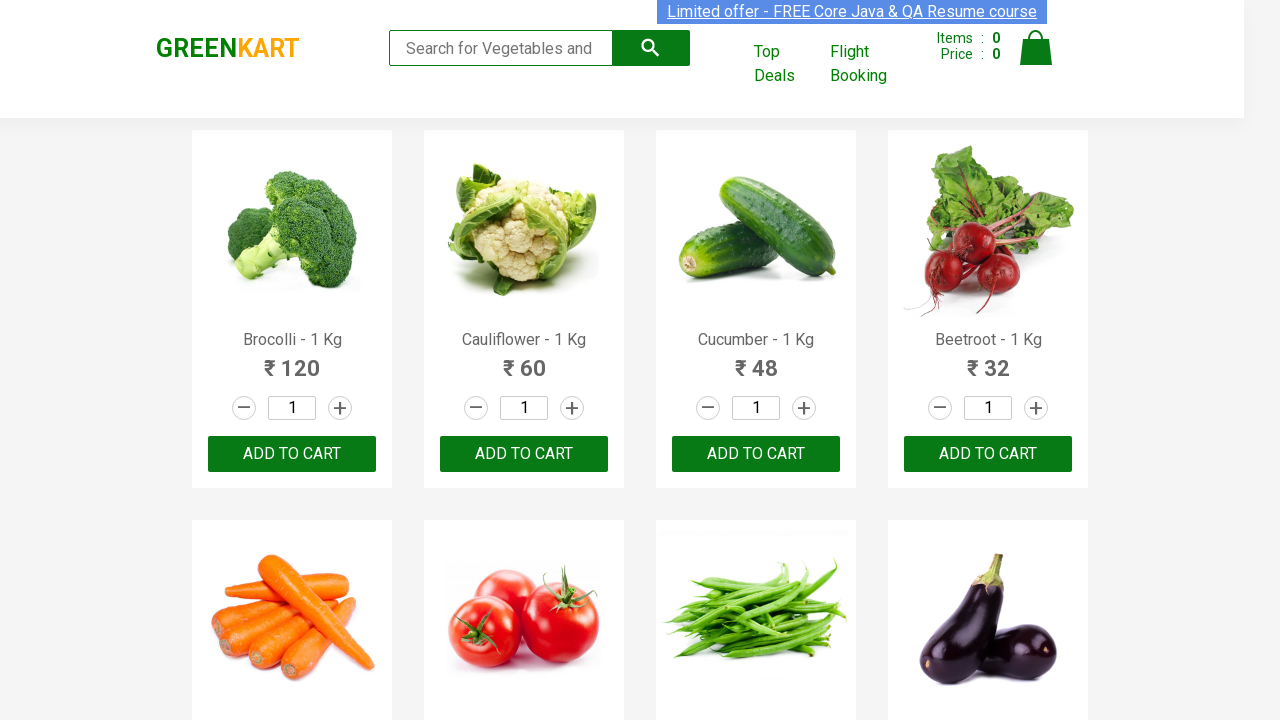

Retrieved product name: Nuts Mixture - 1 Kg
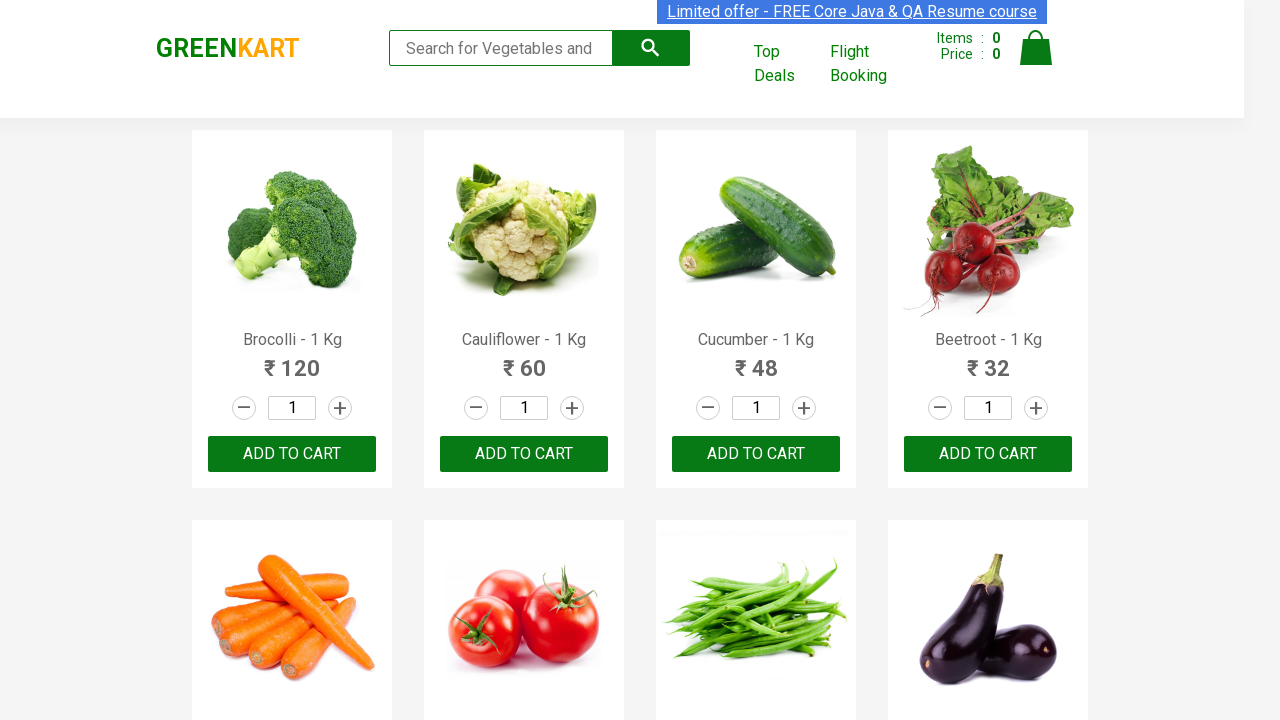

Retrieved product name: Cashews - 1 Kg
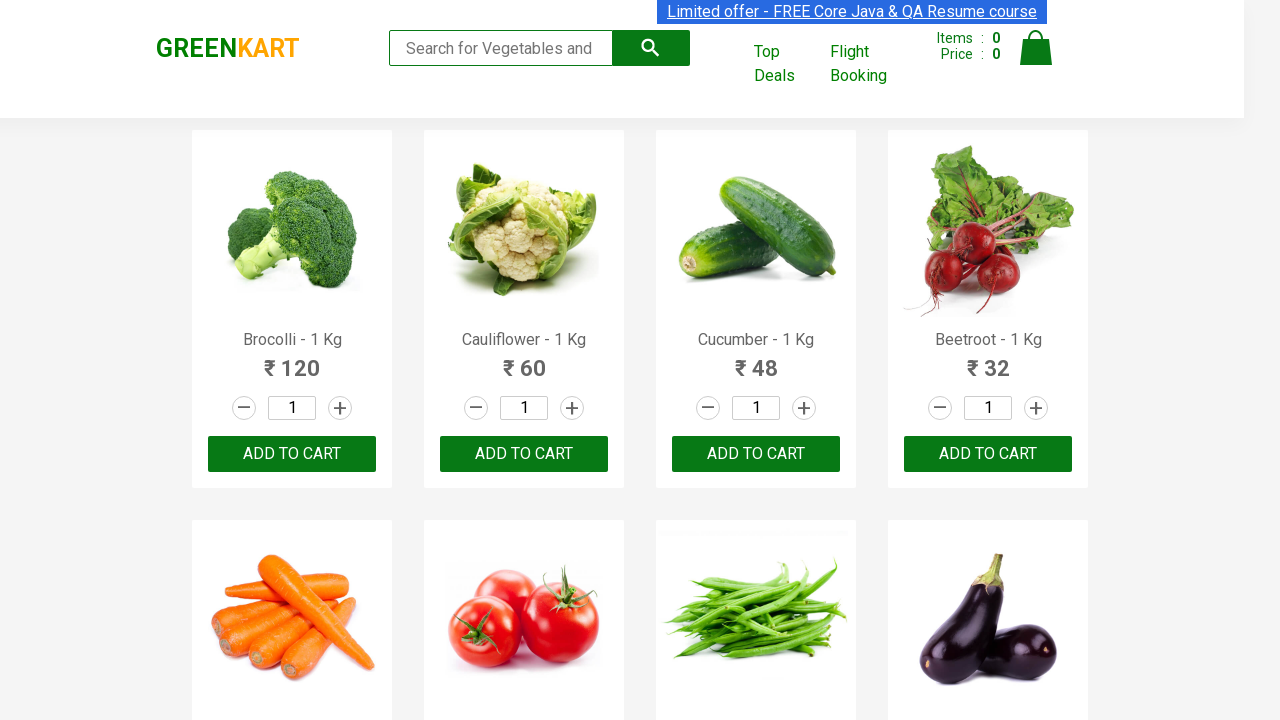

Found Cashews product and clicked its add to cart button at (292, 569) on .products .product >> nth=28 >> button
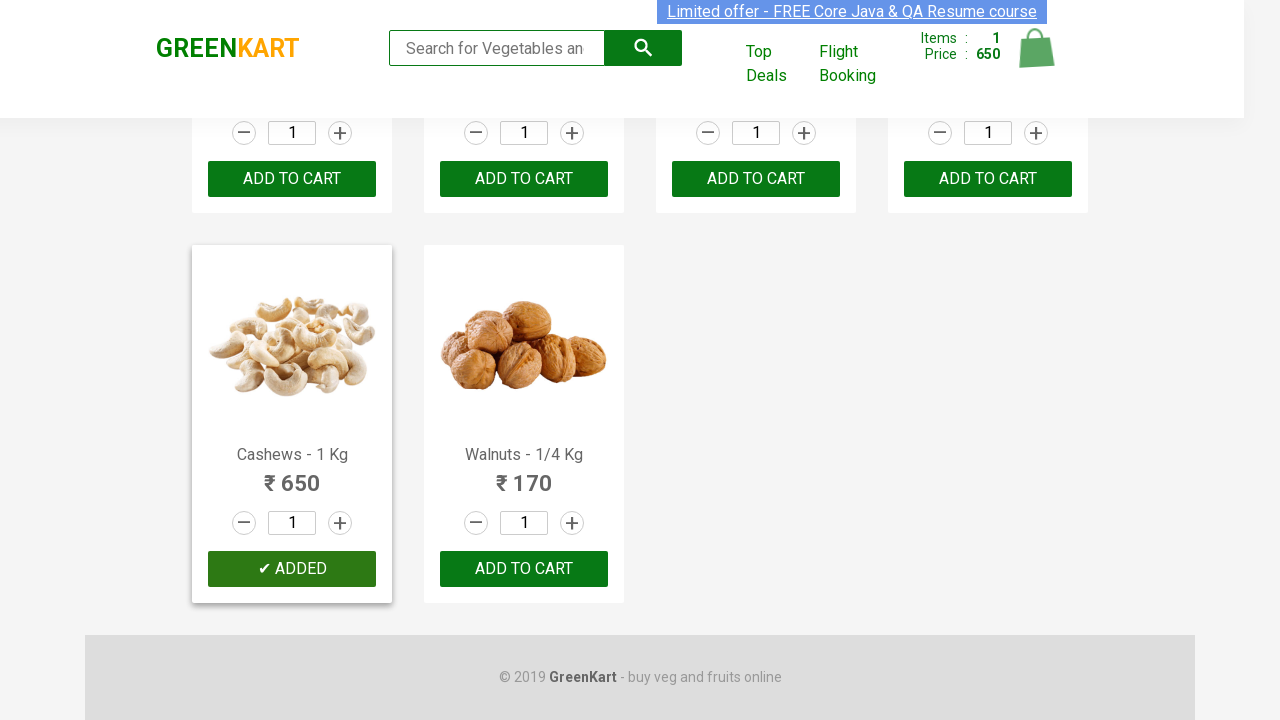

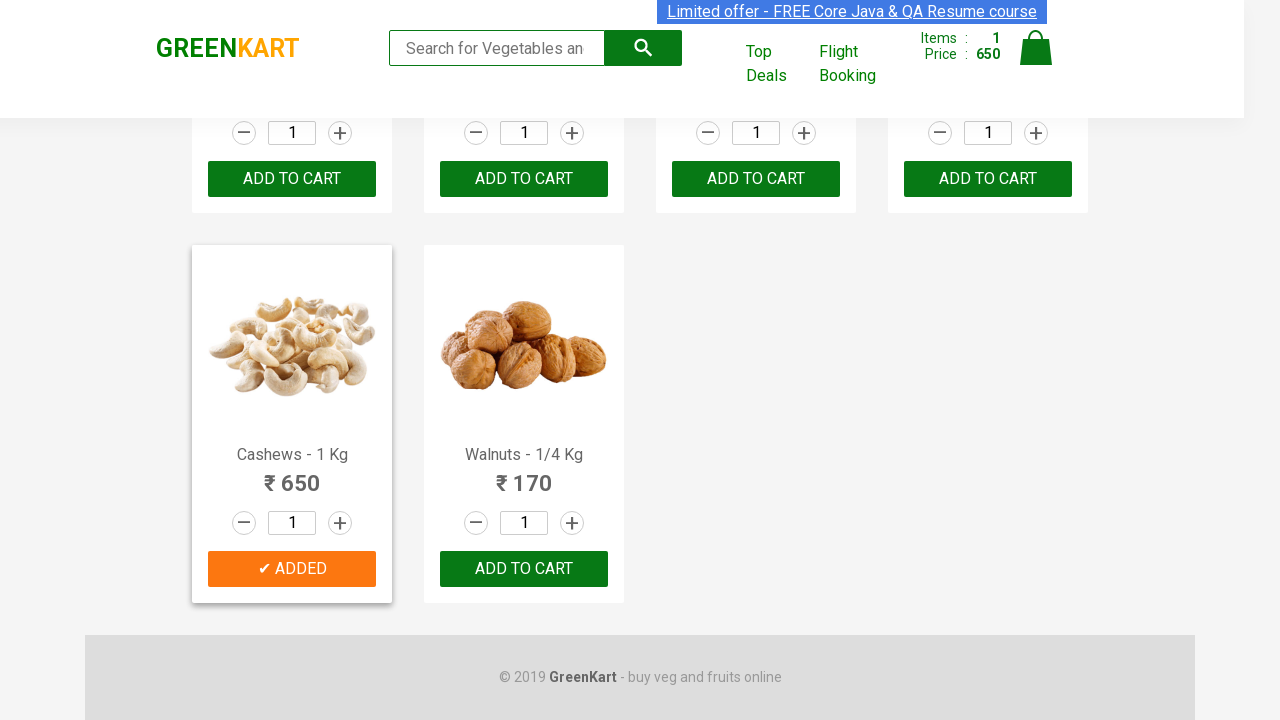